Tests that the footer on the VREAD homepage contains visible links to the public pages (about and press) with correct href attributes and text content.

Starting URL: https://www.vread.fr/

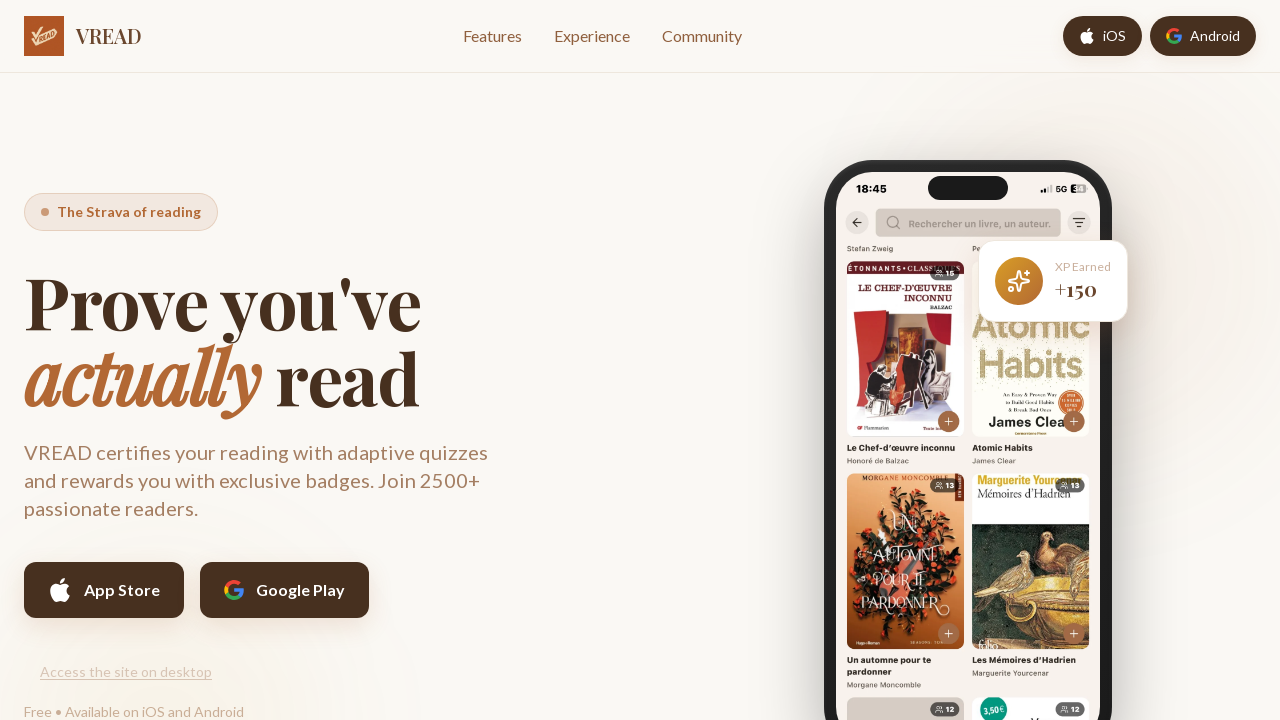

Located footer link to about page (/a-propos)
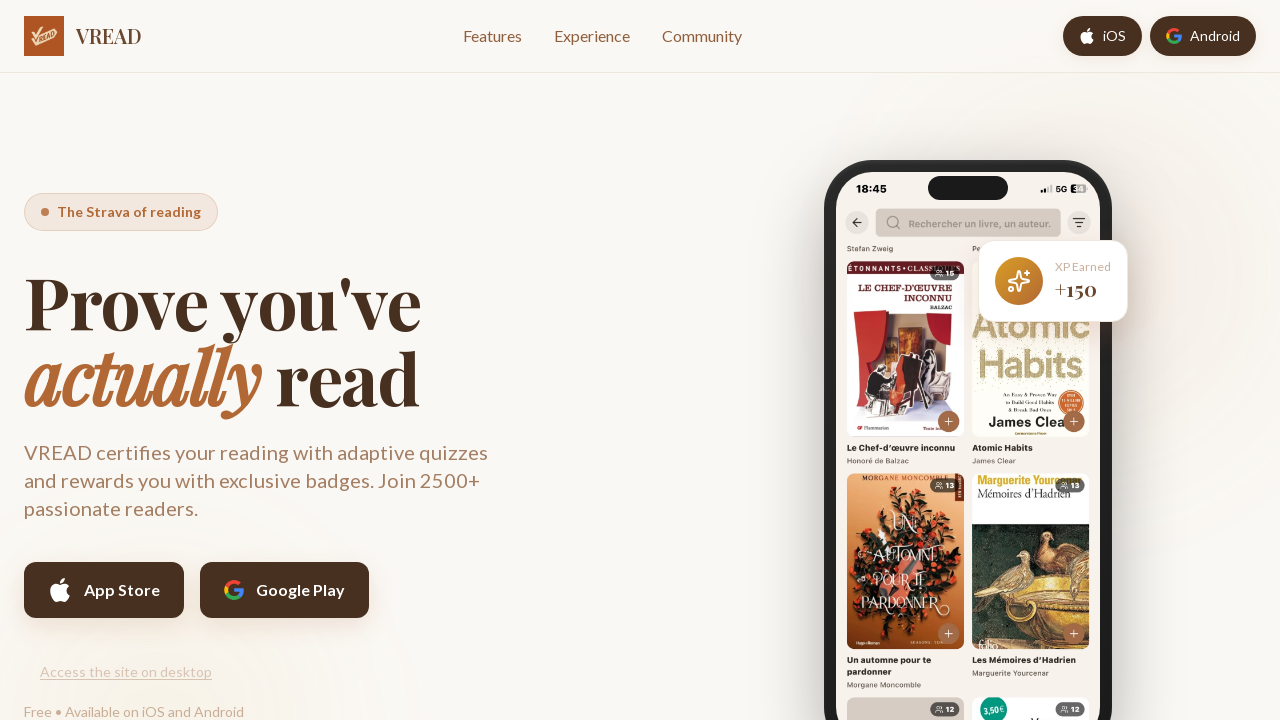

Waited for about page link to become visible
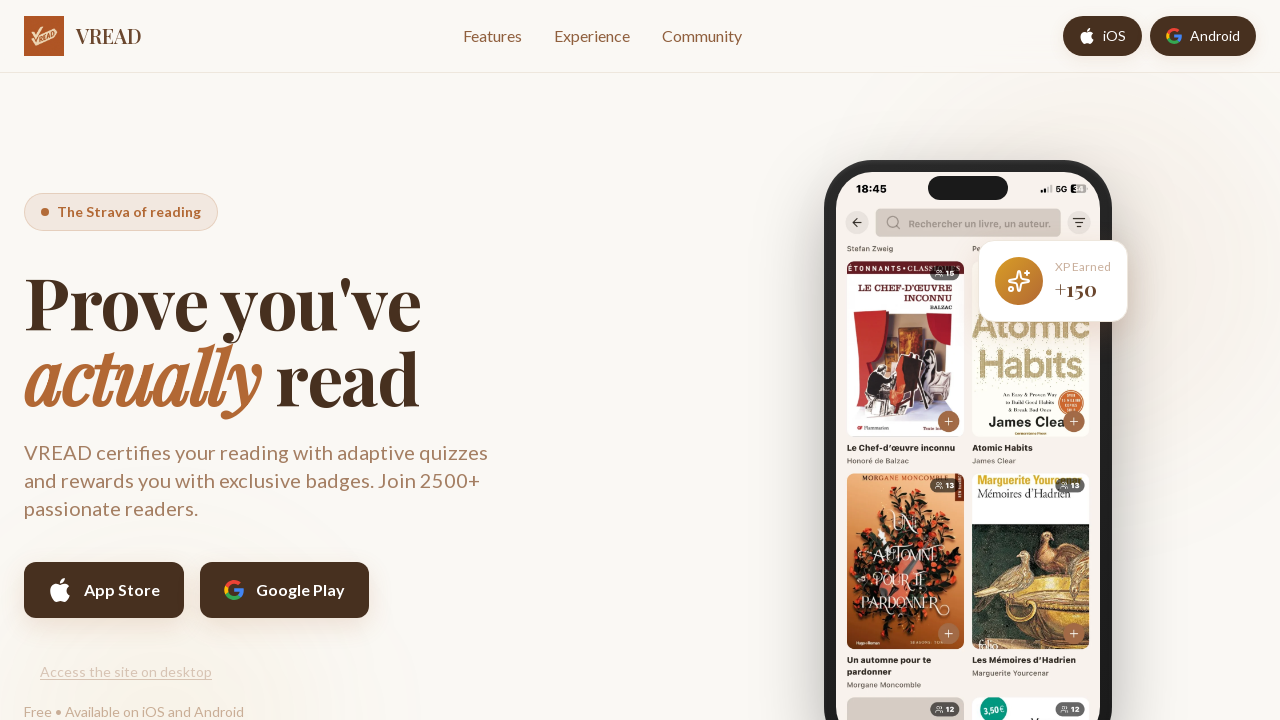

Verified about page link is visible
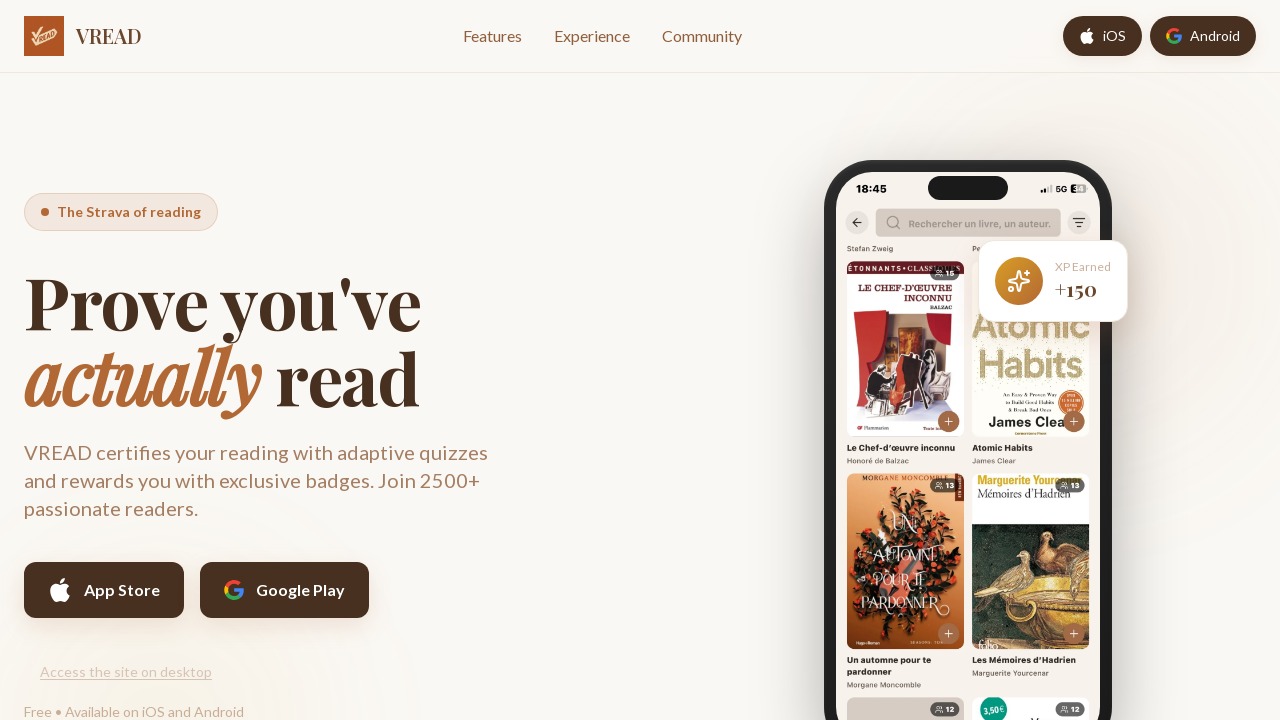

Located footer link to press page (/presse)
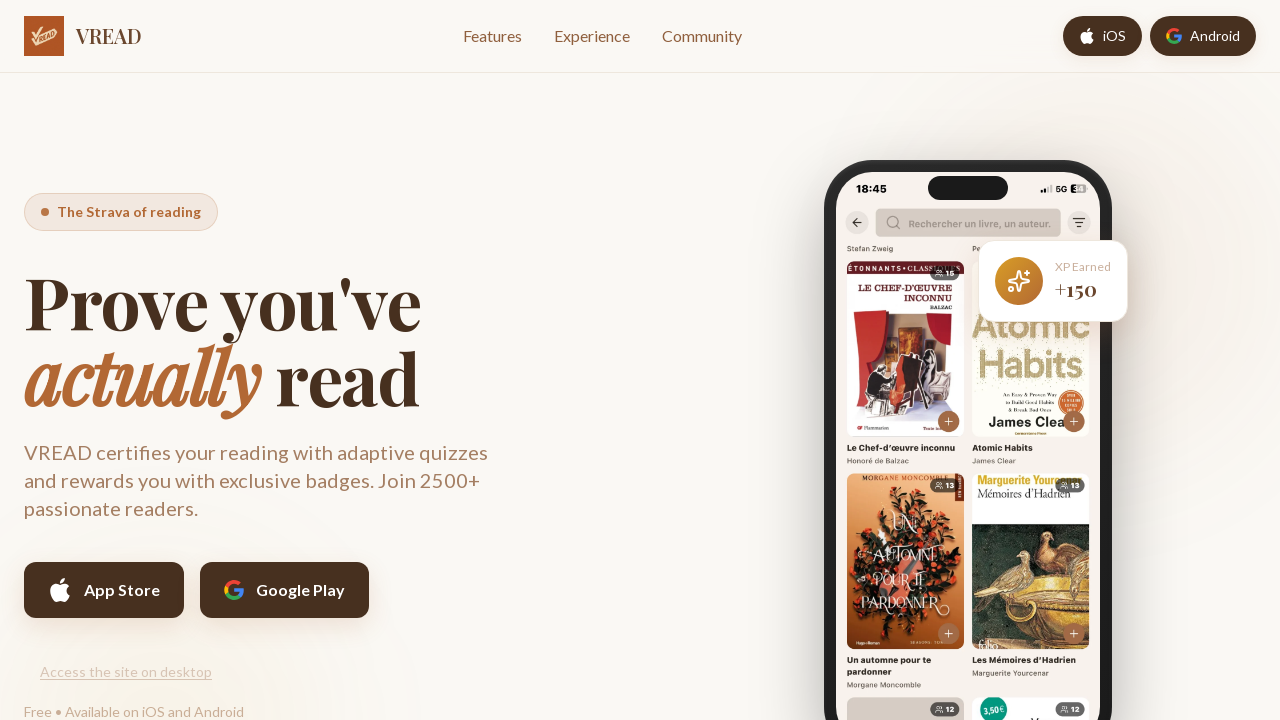

Waited for press page link to become visible
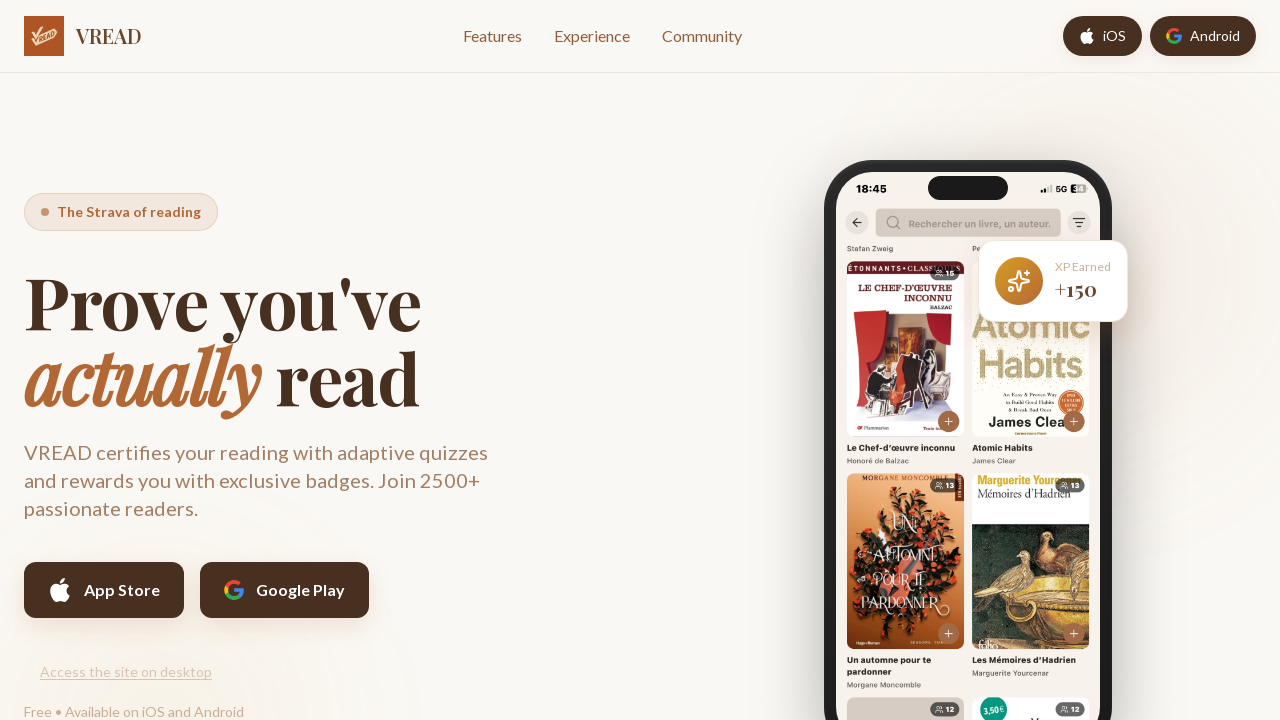

Verified press page link is visible
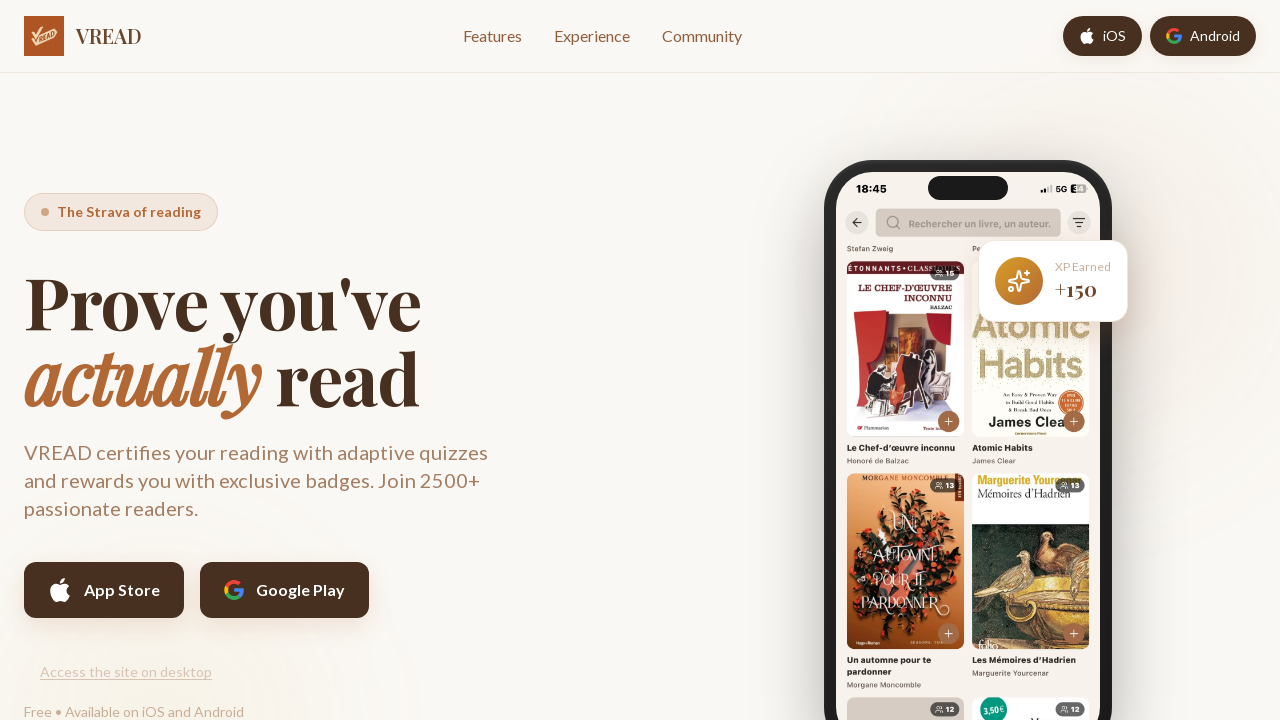

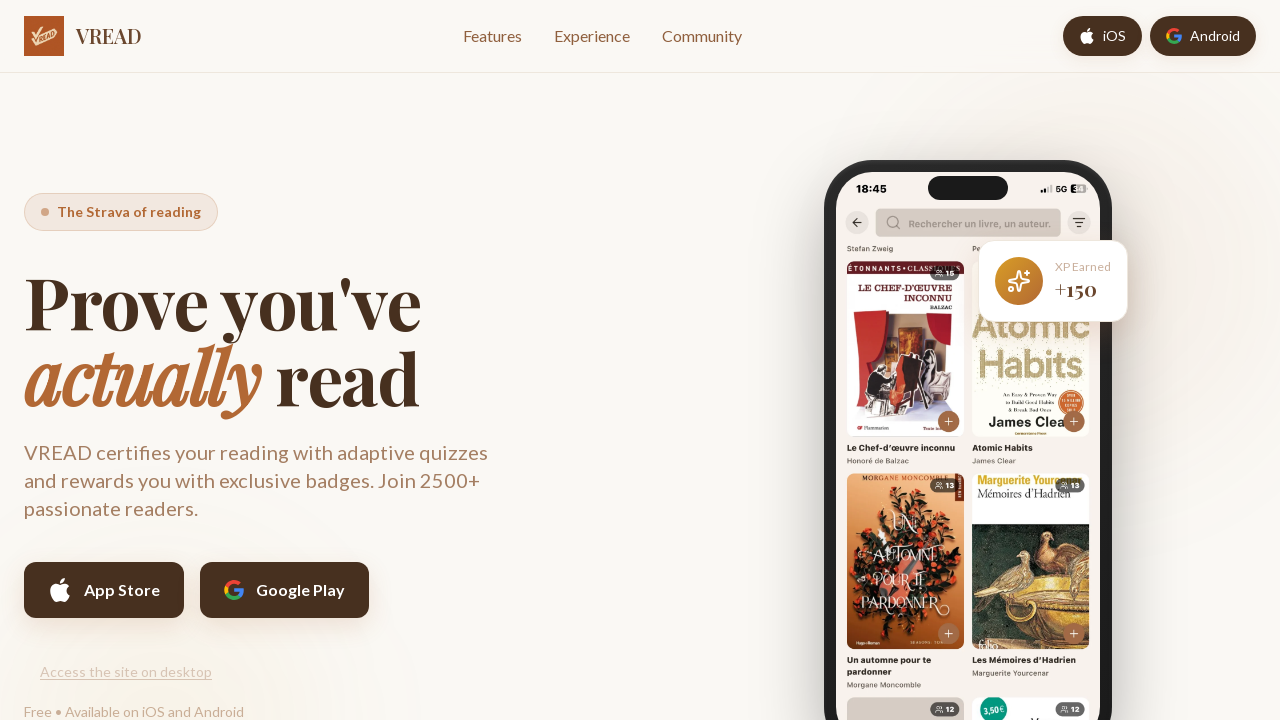